Tests phone number validation by entering an invalid phone number format

Starting URL: https://alada.vn/tai-khoan/dang-ky.html

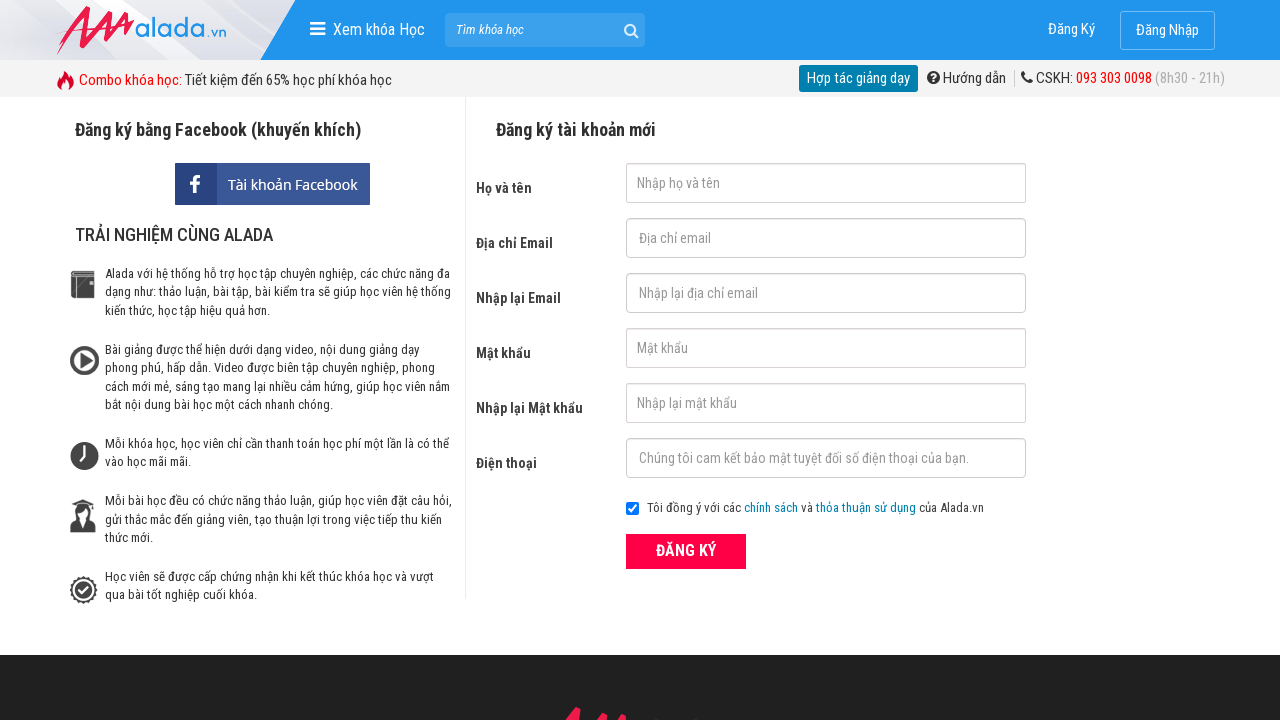

Clicked submit button on registration form at (686, 551) on button[type='submit']
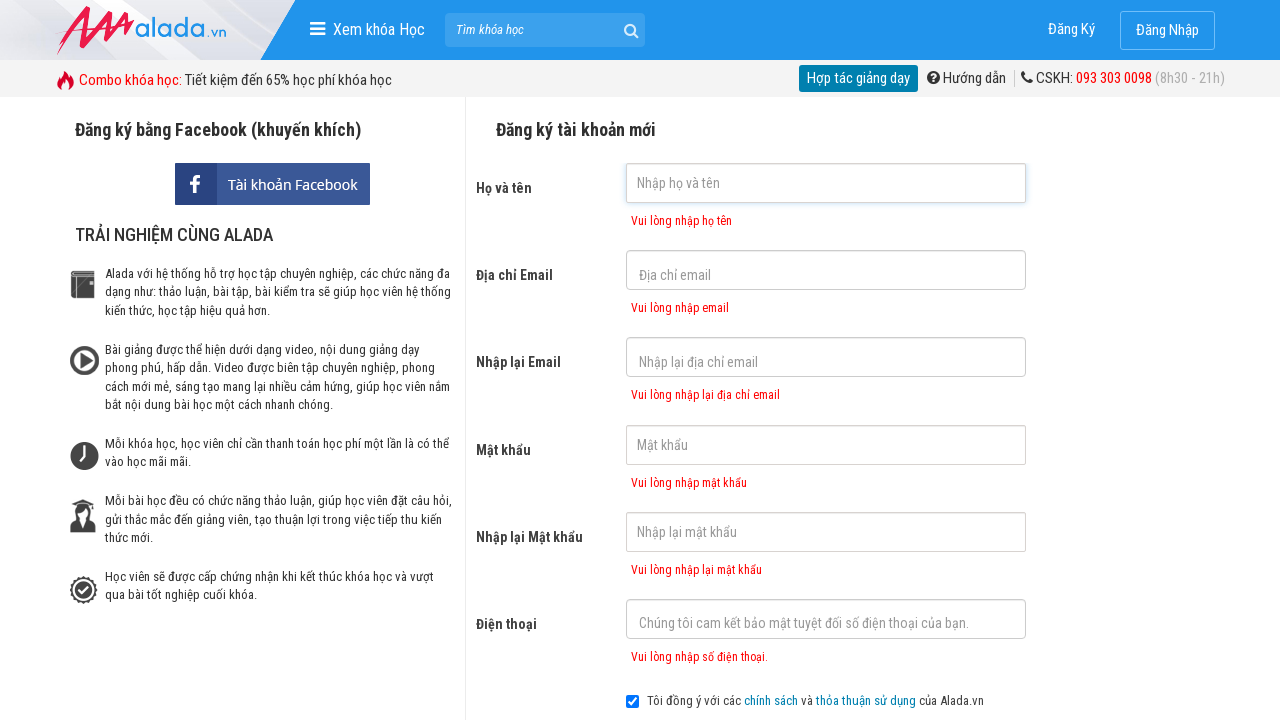

Entered first name 'John Kennedy' in firstname field on input#txtFirstname
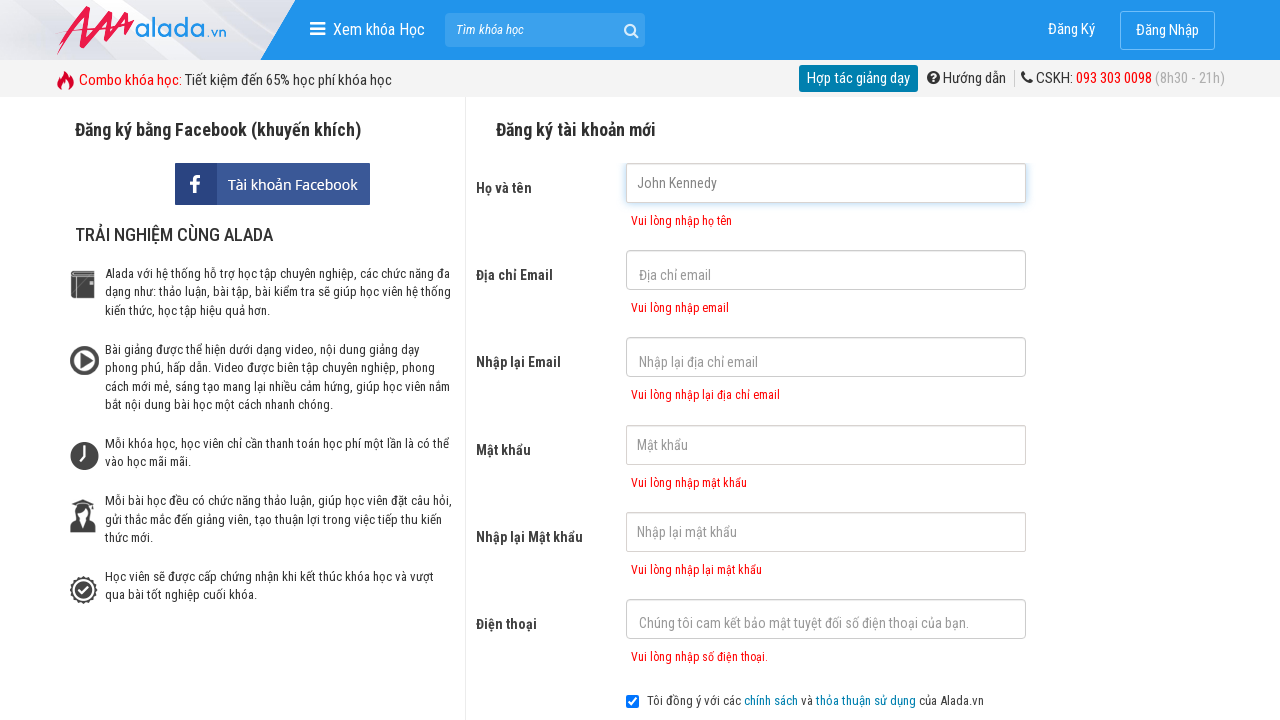

Entered email 'Kennedy@gmail.com' in email field on input#txtEmail
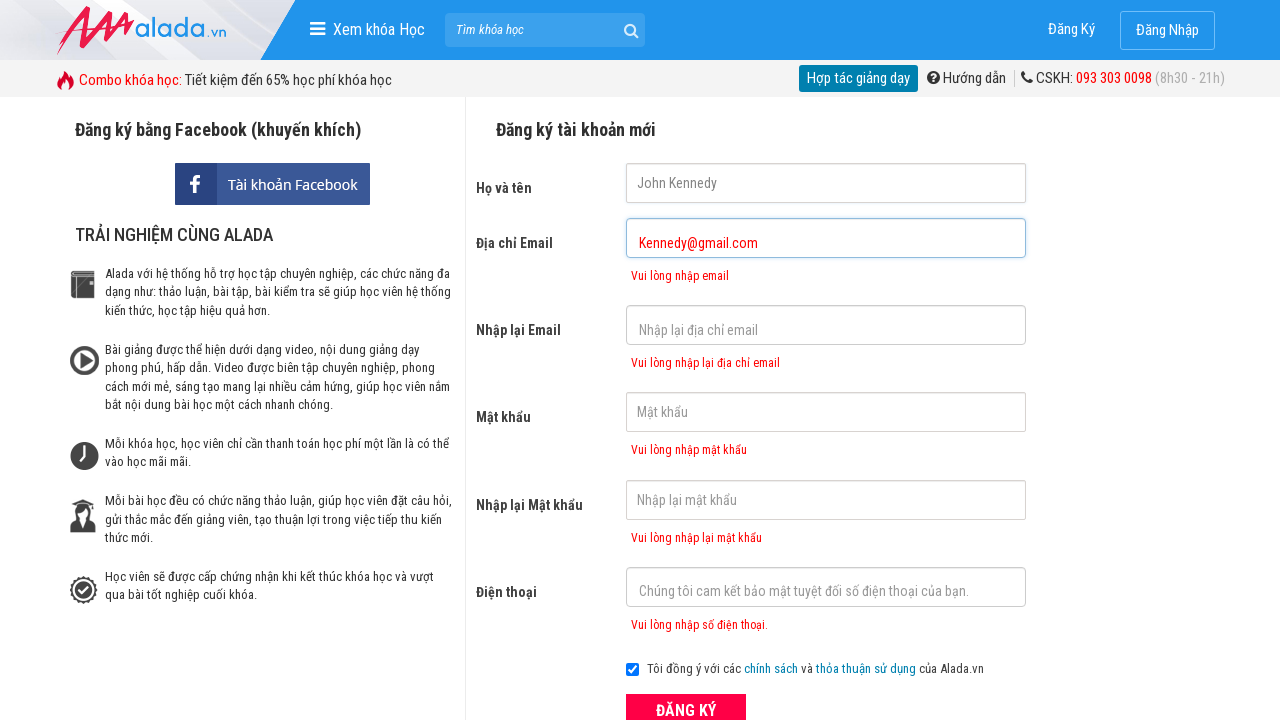

Confirmed email 'Kennedy@gmail.com' in confirm email field on input#txtCEmail
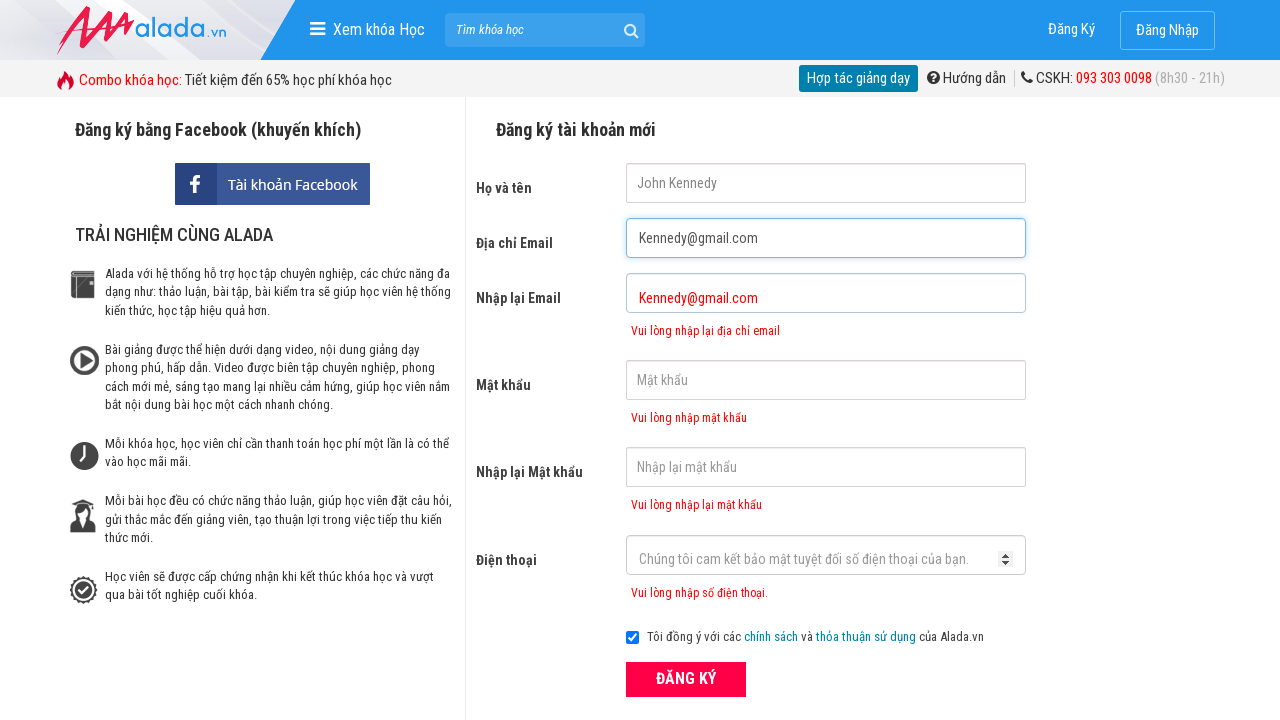

Entered password '123456' in password field on input#txtPassword
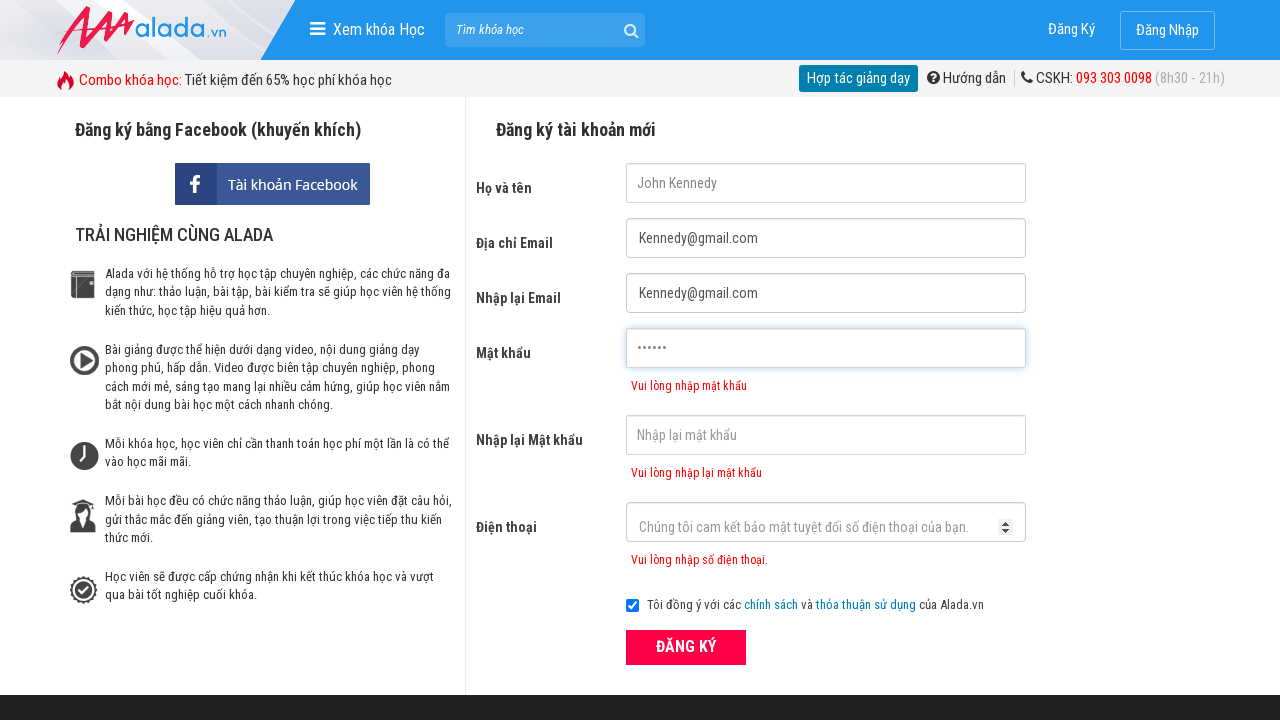

Confirmed password '123456' in confirm password field on input#txtCPassword
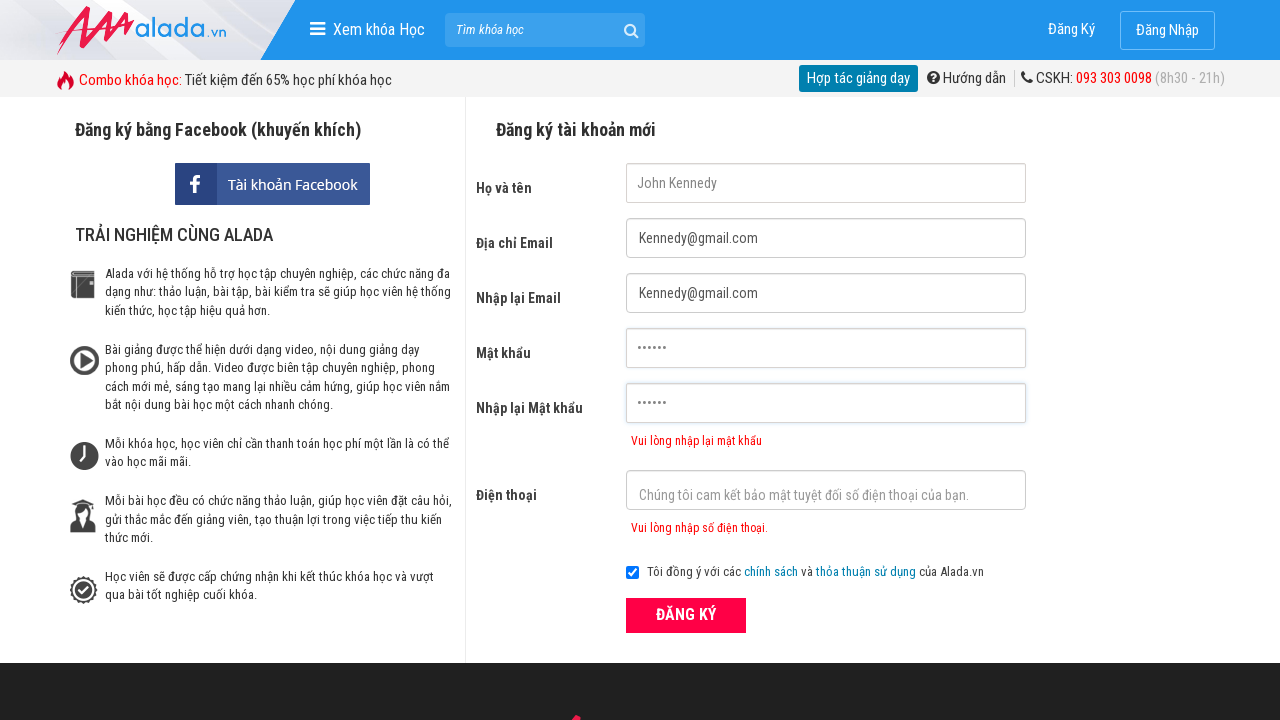

Entered invalid phone number '123456' in phone field on input#txtPhone
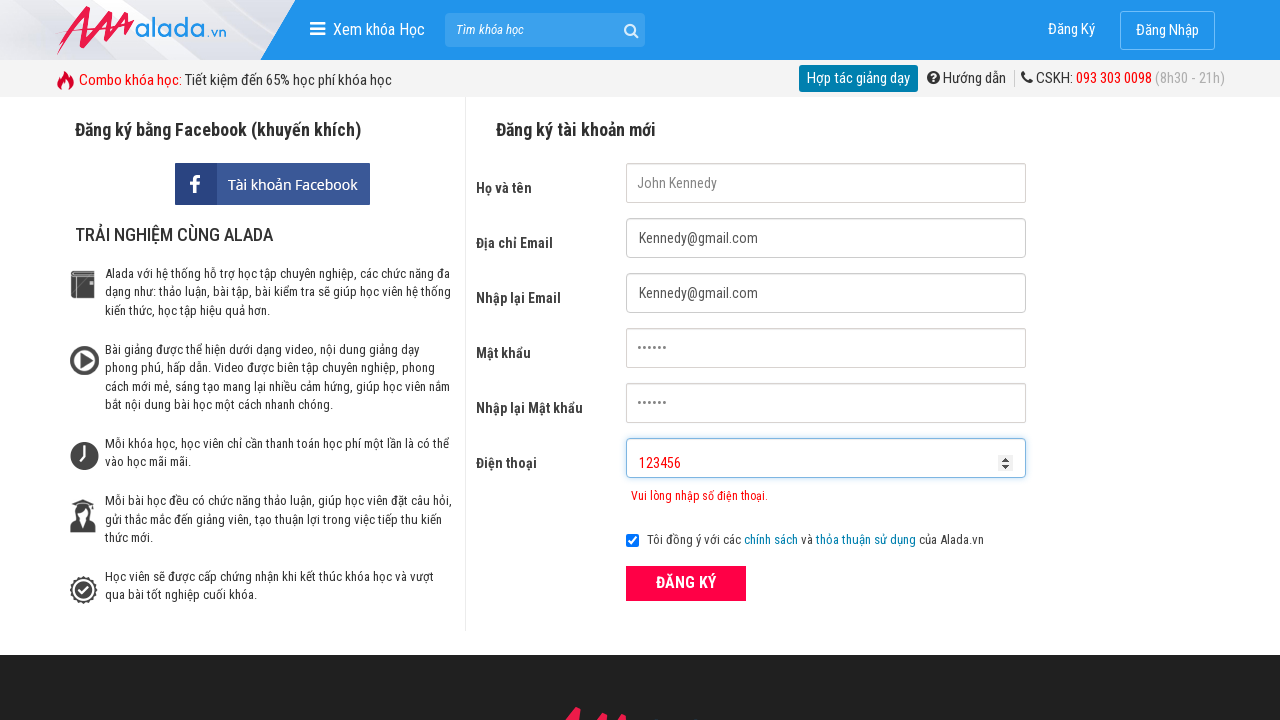

Phone number validation error message appeared
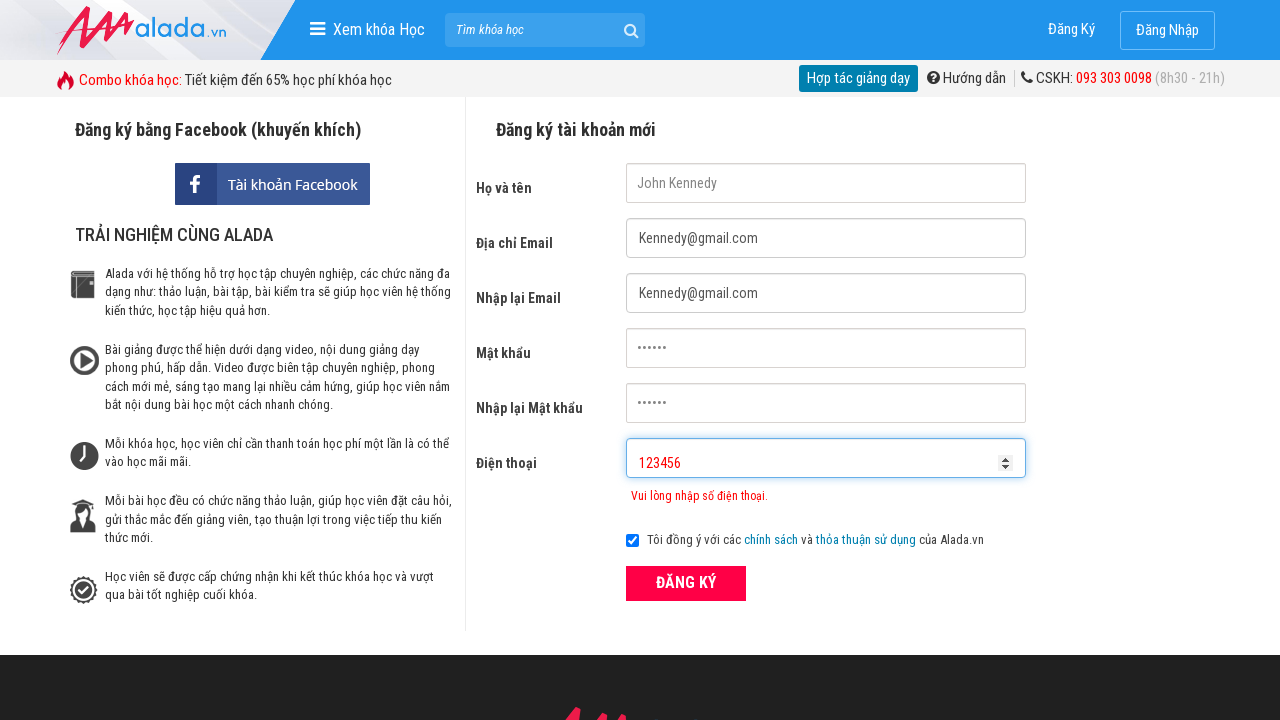

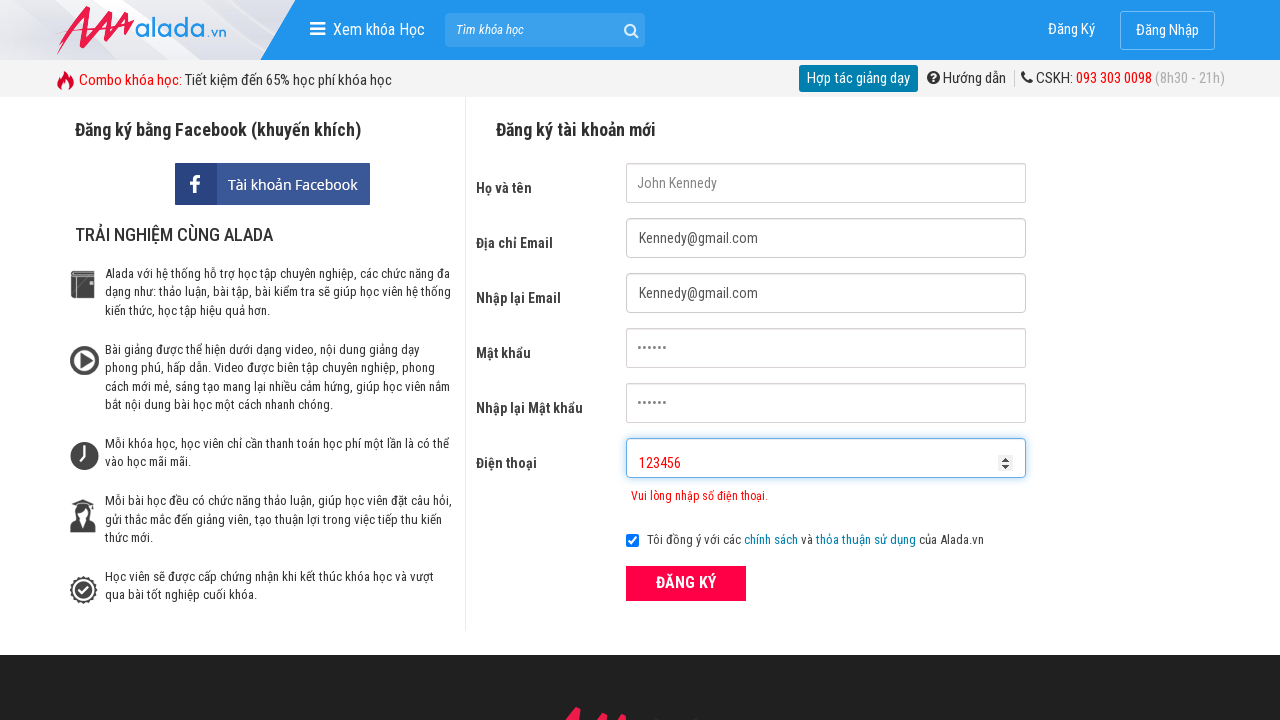